Tests the Word to PDF converter page by clicking the file upload button to initiate file selection

Starting URL: https://www.ilovepdf.com/word_to_pdf

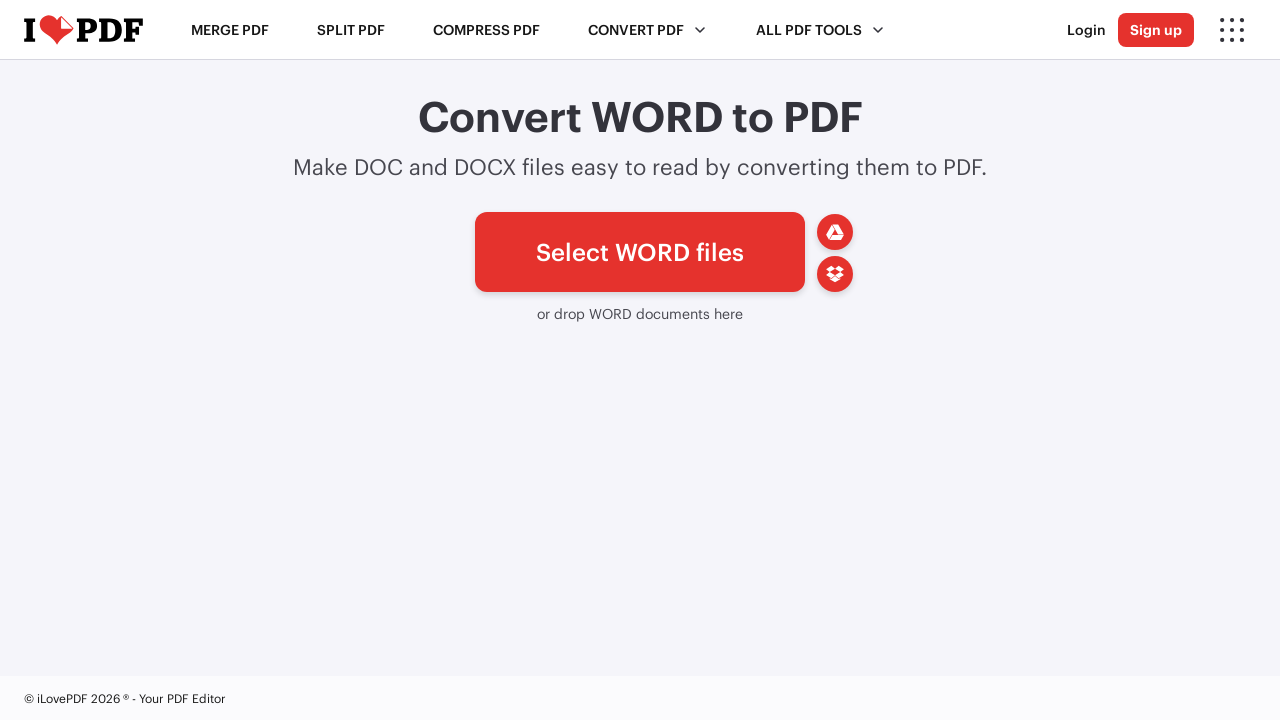

Waited for file upload button to be visible
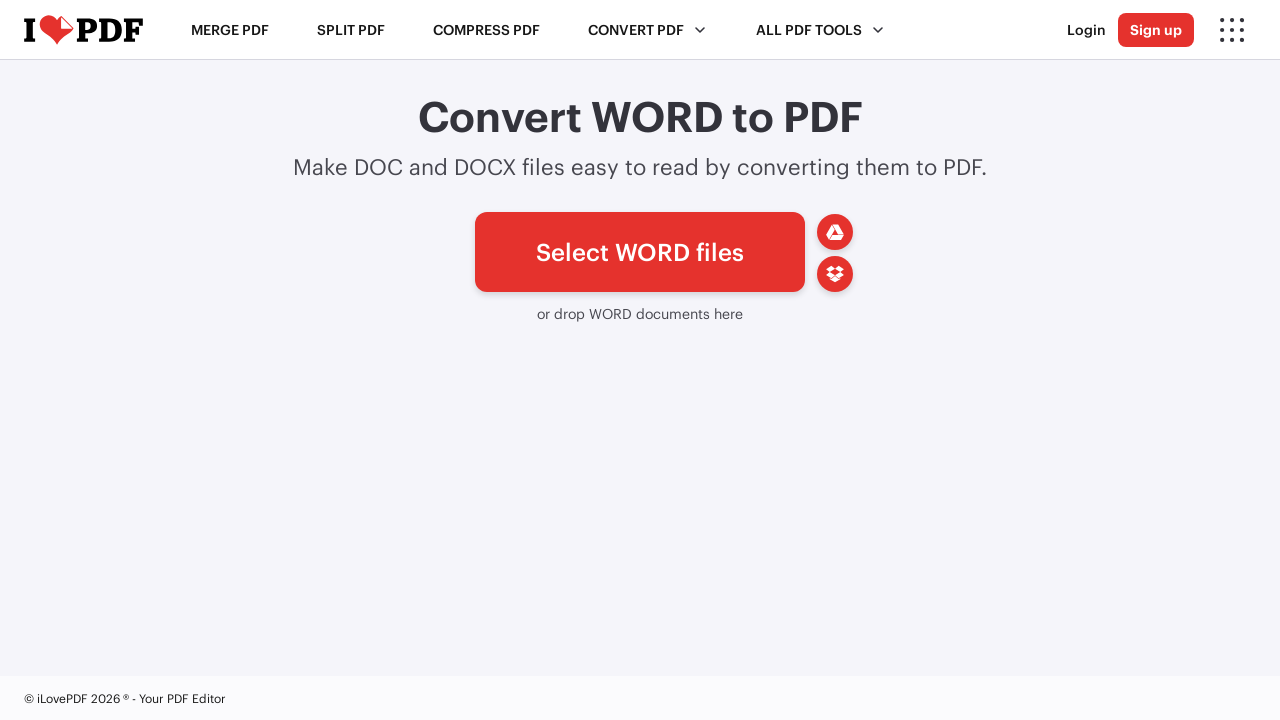

Clicked the file upload button to initiate file selection at (640, 252) on #pickfiles
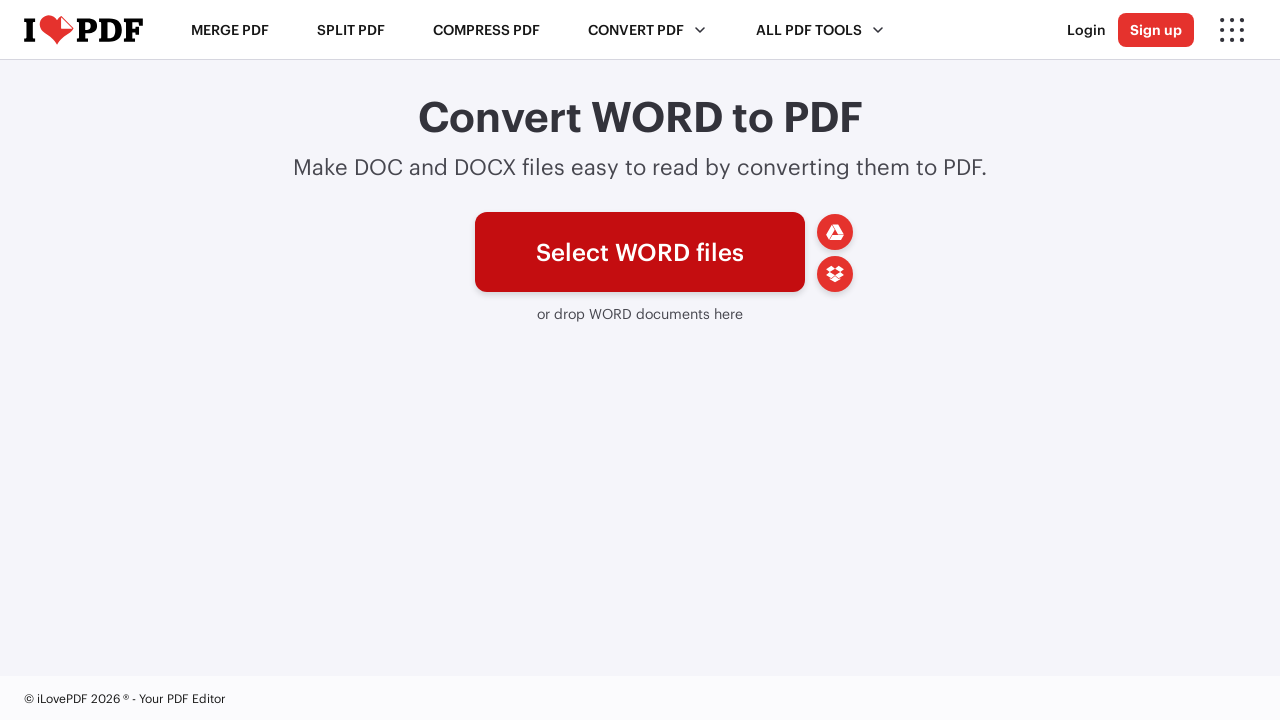

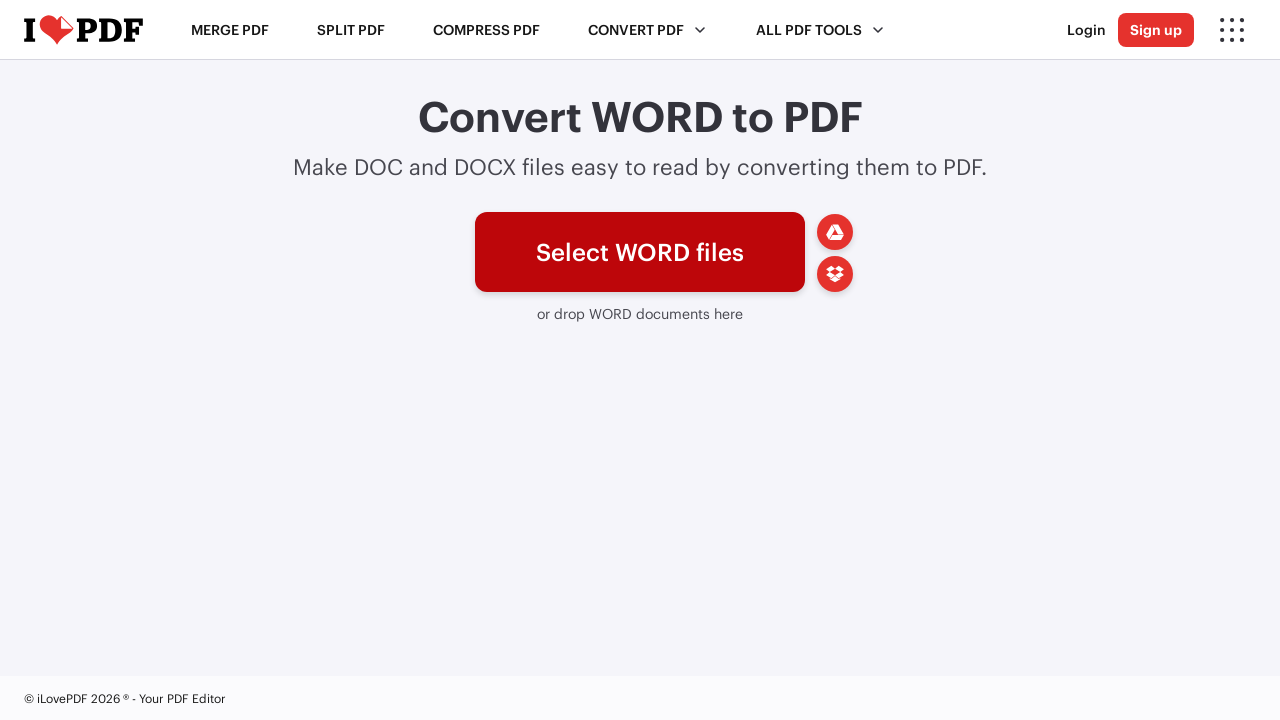